Tests dynamic controls functionality by clicking the Enable button and verifying the input field becomes enabled, then navigates to the drag and drop page to verify column alignment.

Starting URL: http://the-internet.herokuapp.com/dynamic_controls

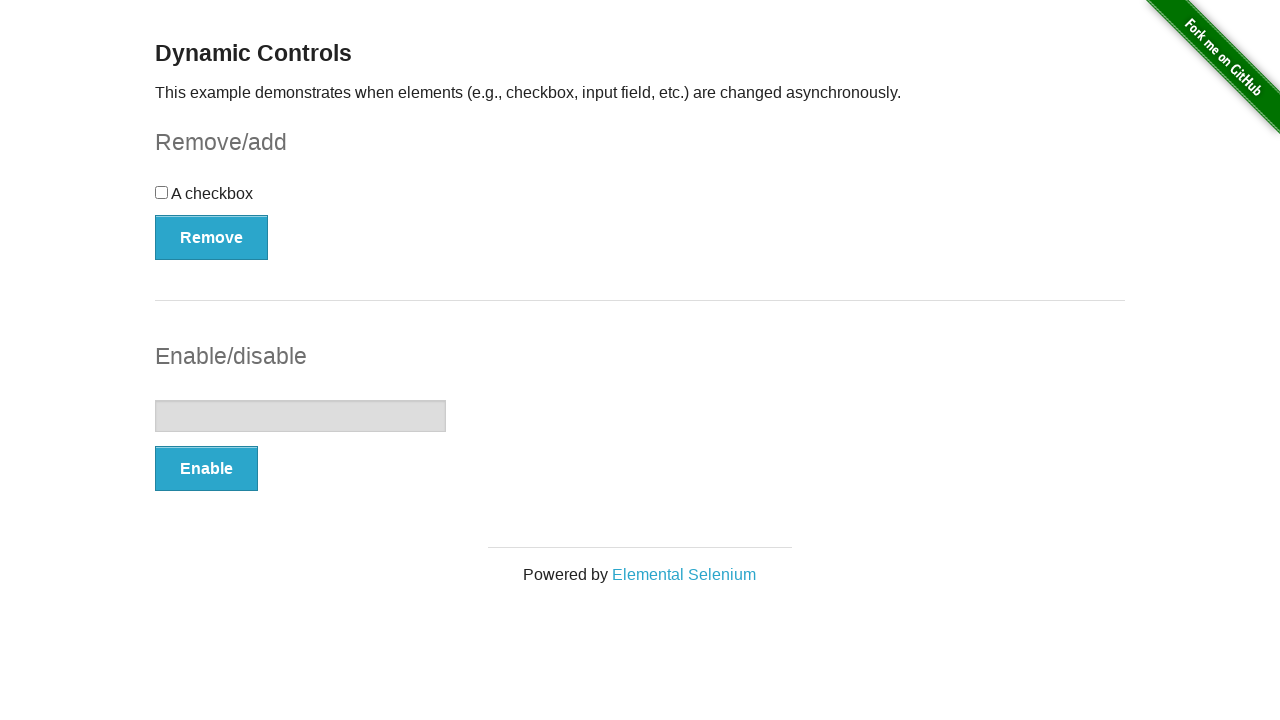

Clicked the Enable button to enable dynamic controls at (206, 469) on xpath=//button[text()='Enable']
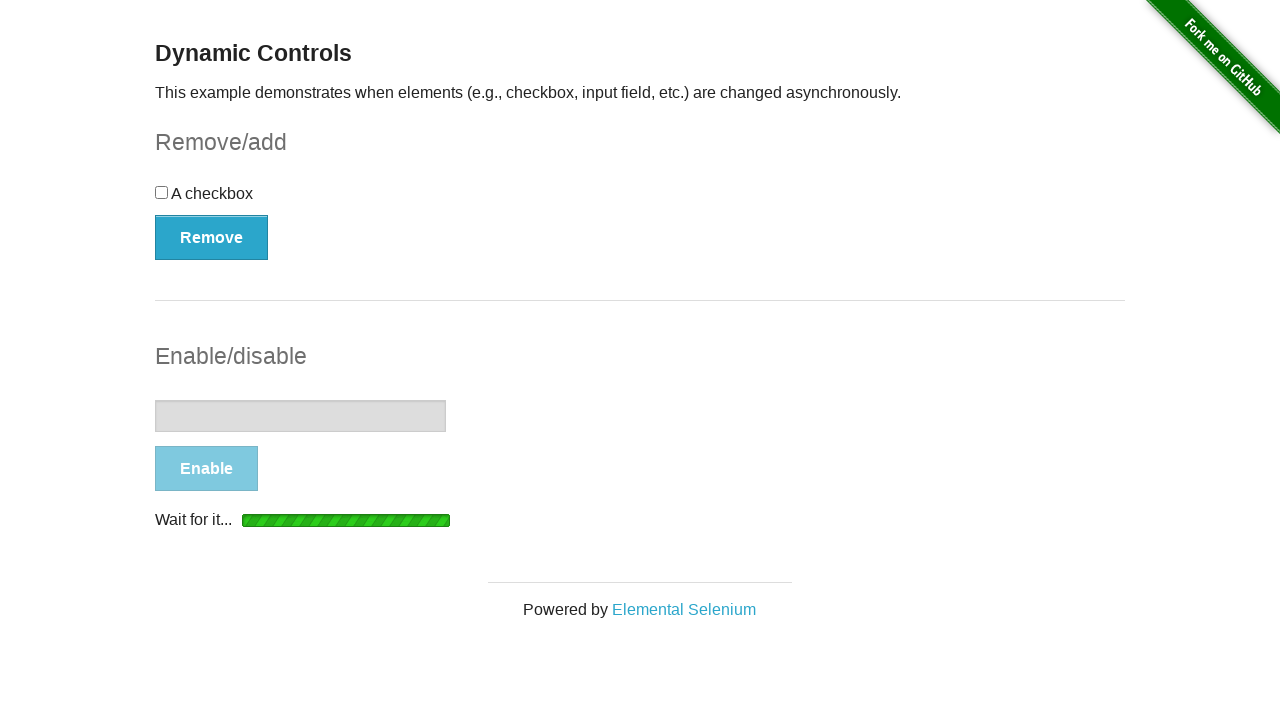

Verified 'It's enabled!' message appeared
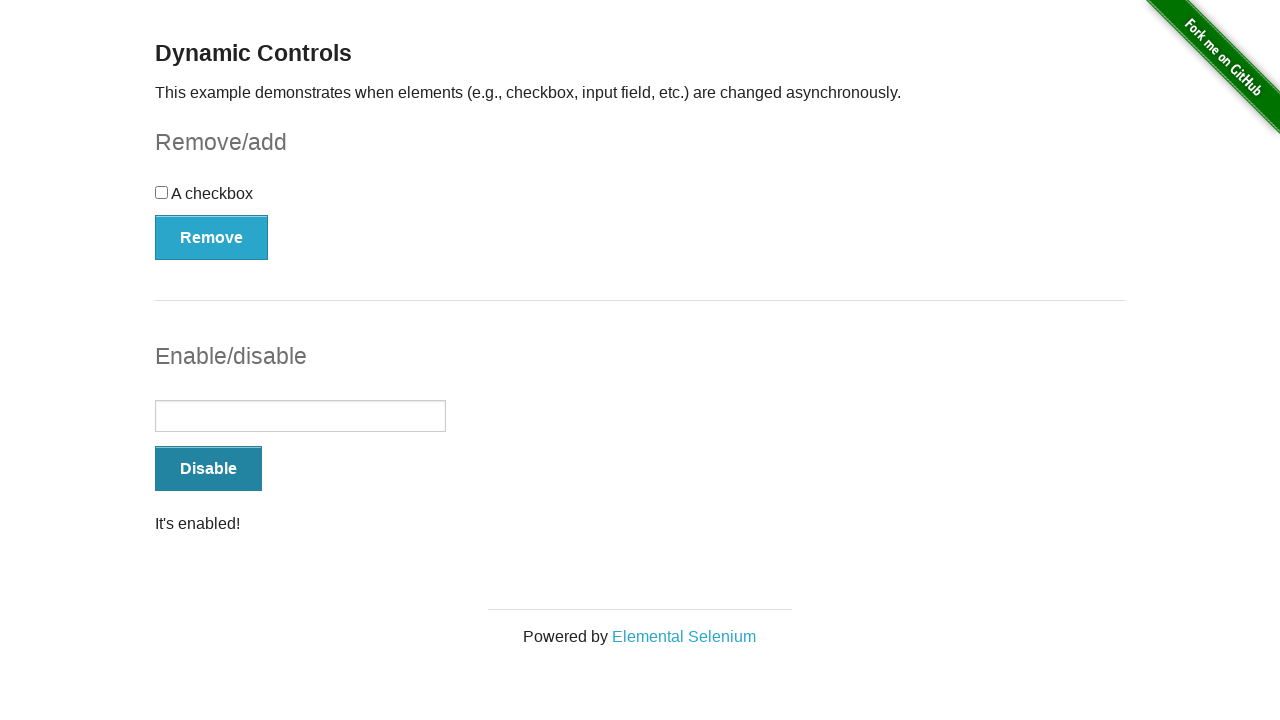

Verified Disable button is now displayed
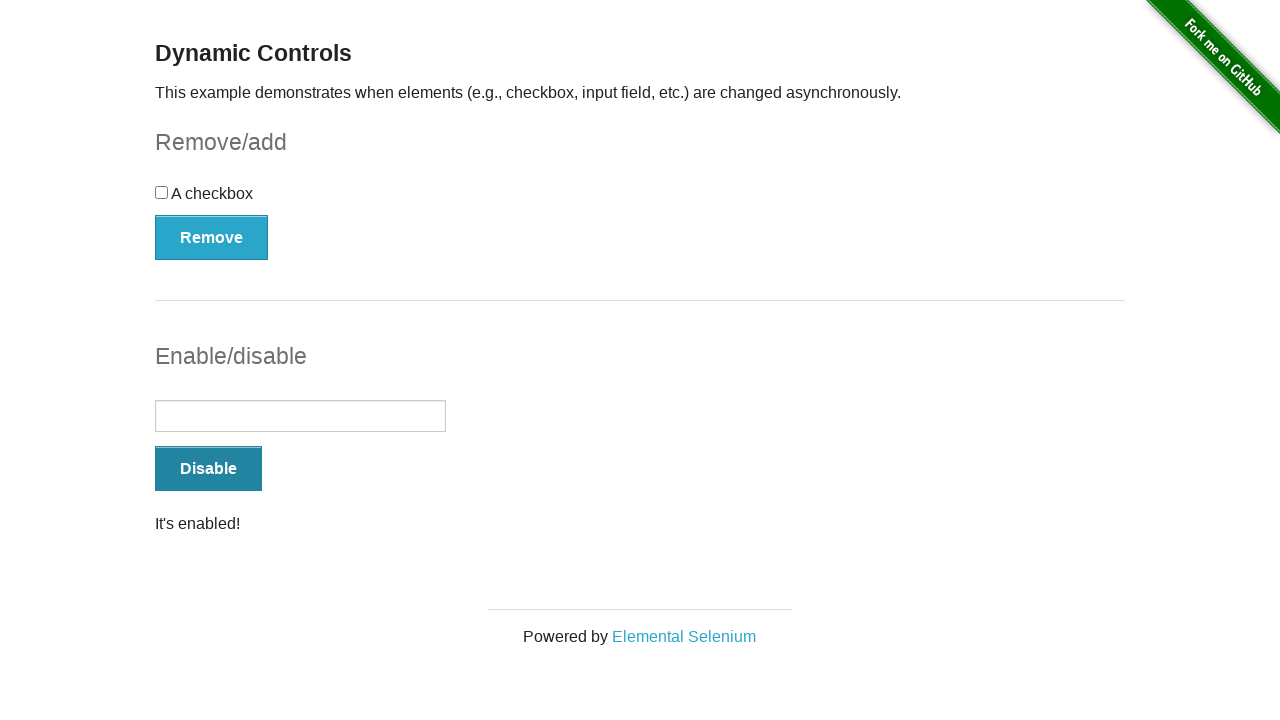

Filled input field with 'Bootcamp' on input[type='text']
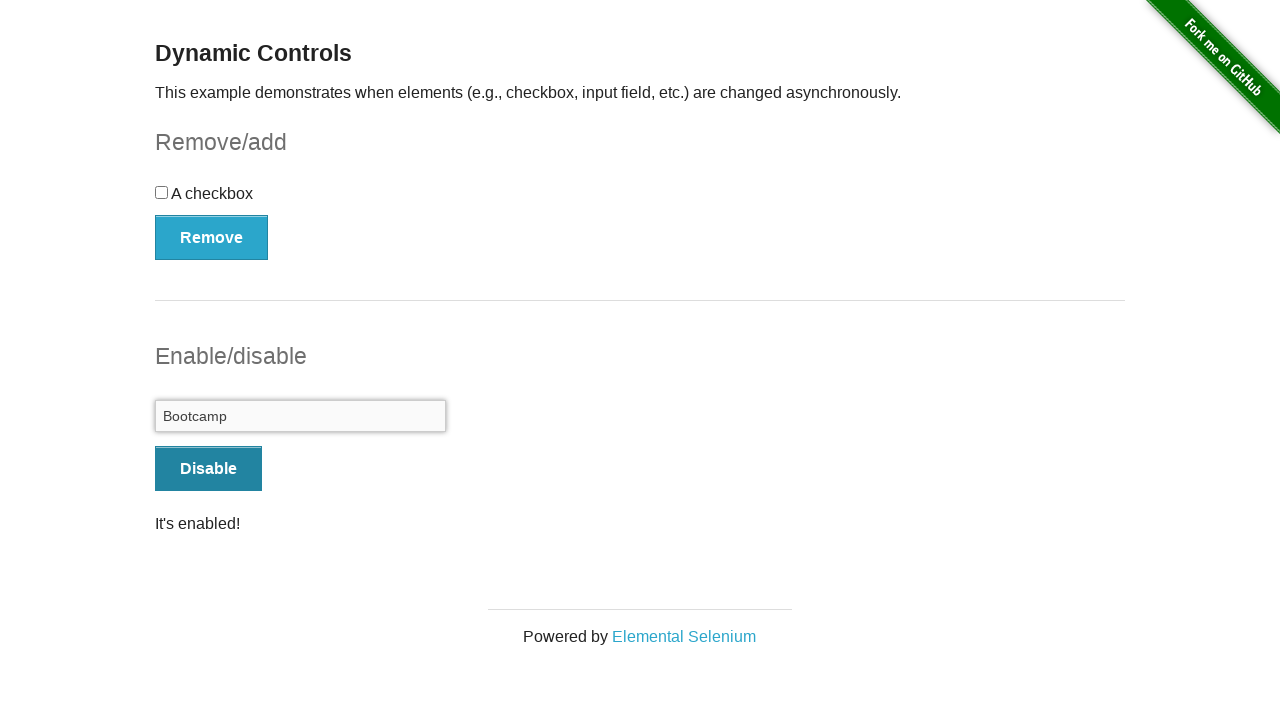

Cleared the input field on input[type='text']
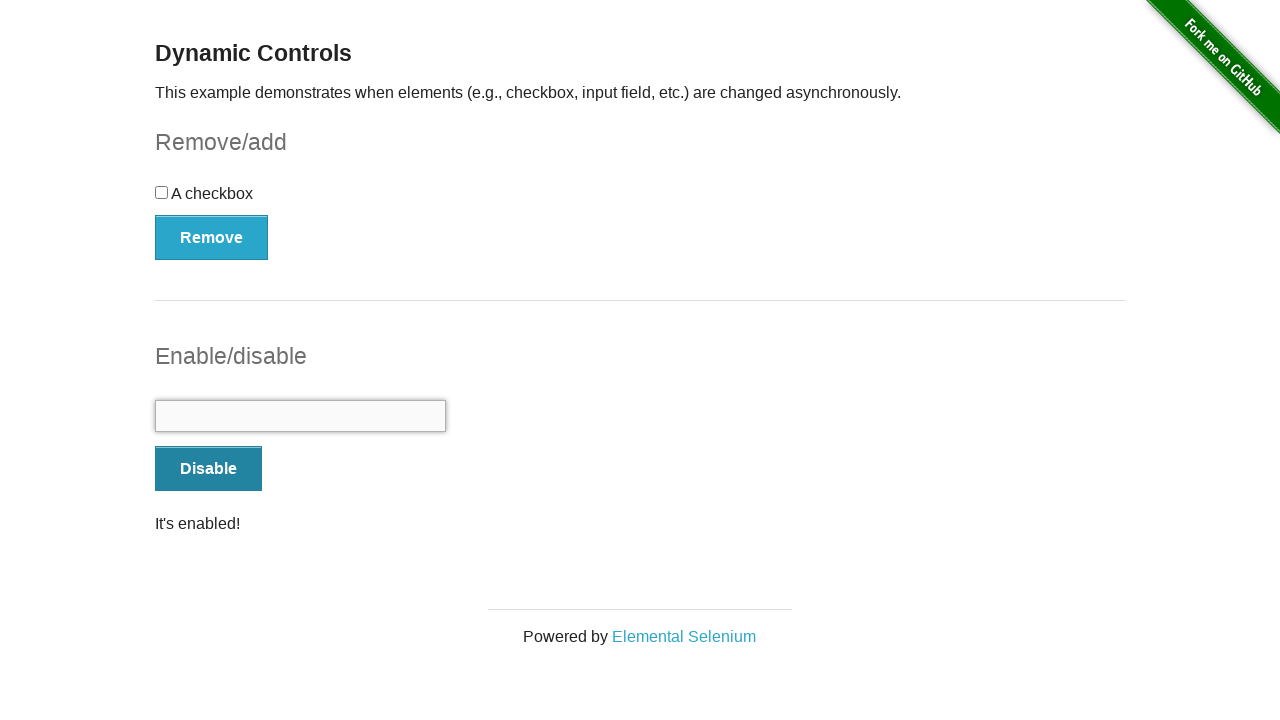

Navigated to drag and drop page
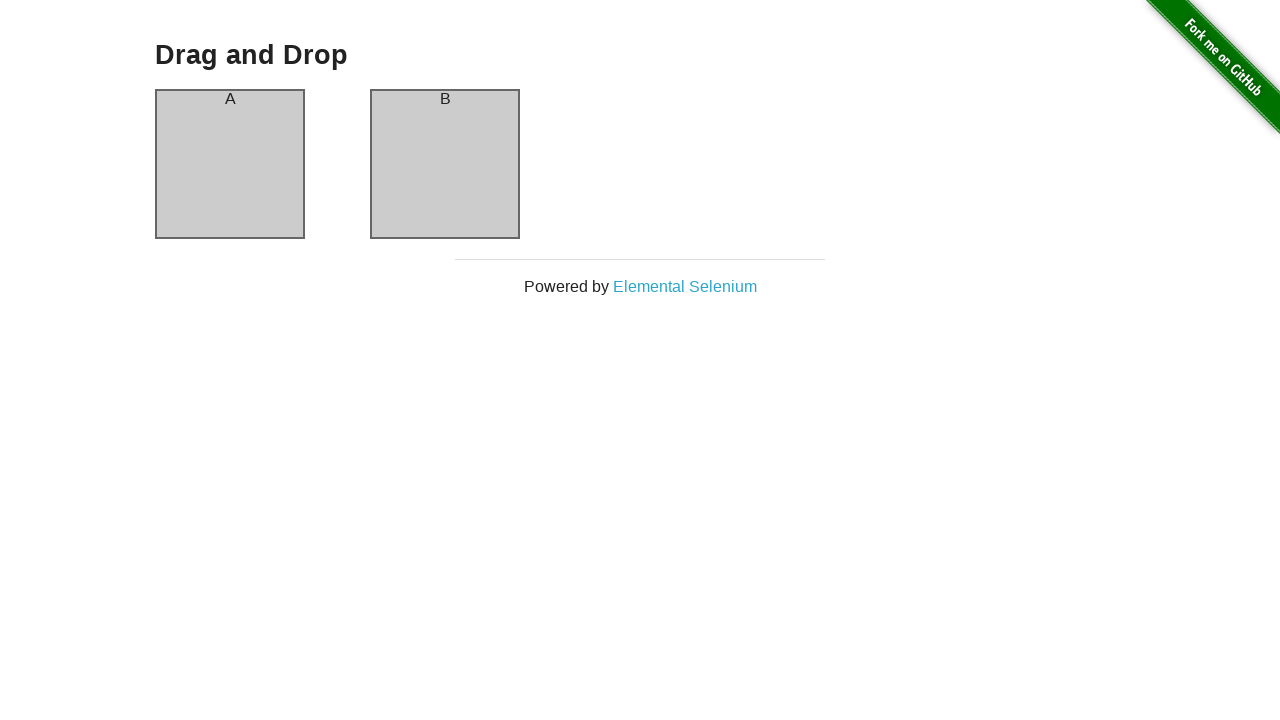

Verified column A is visible
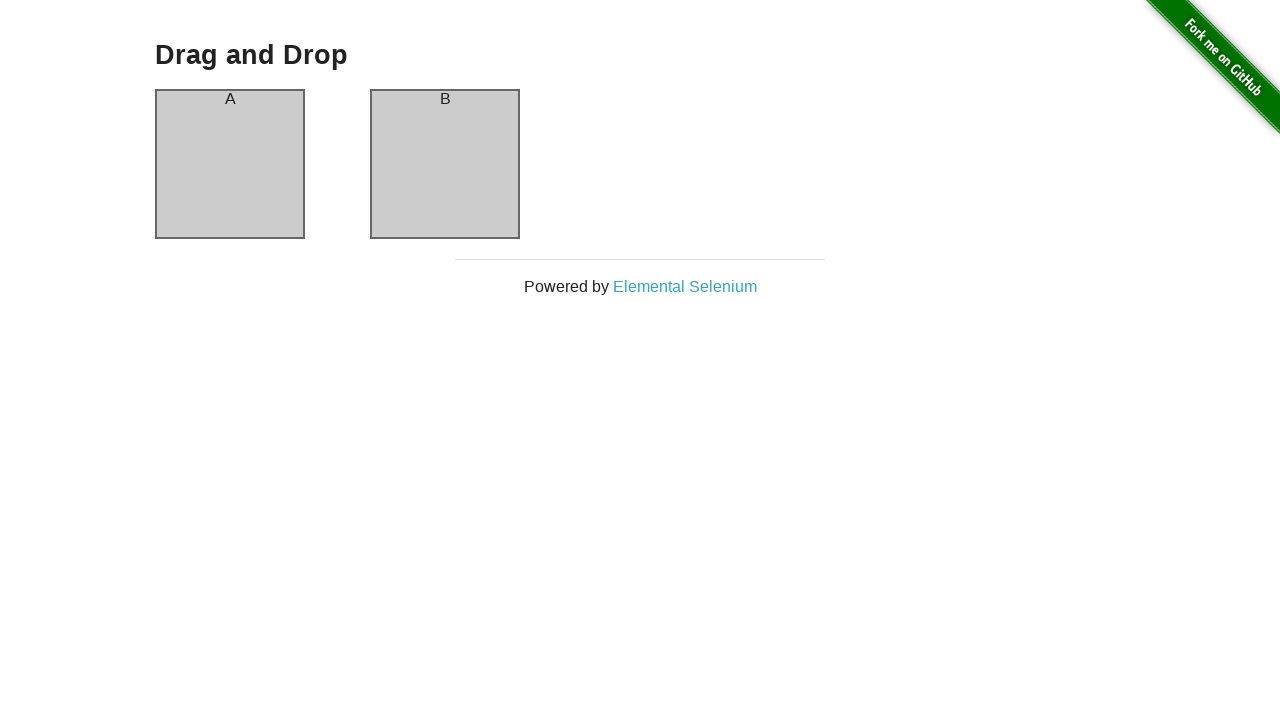

Verified column B is visible
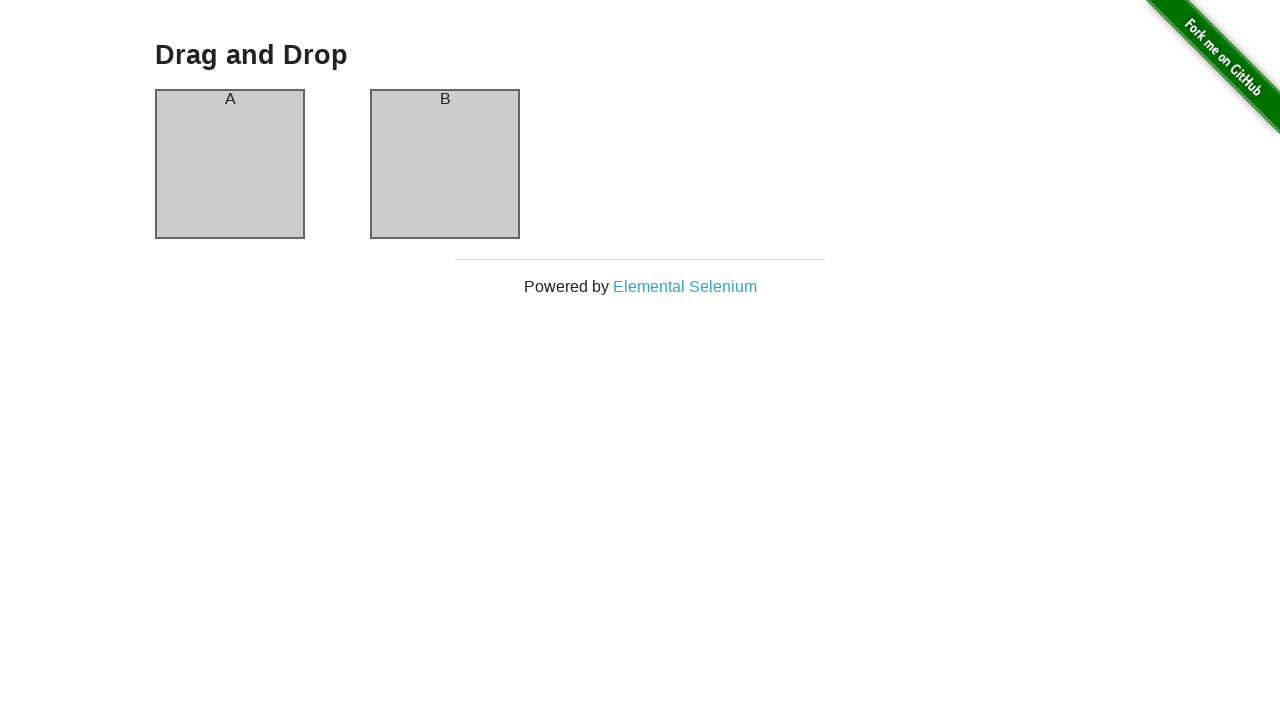

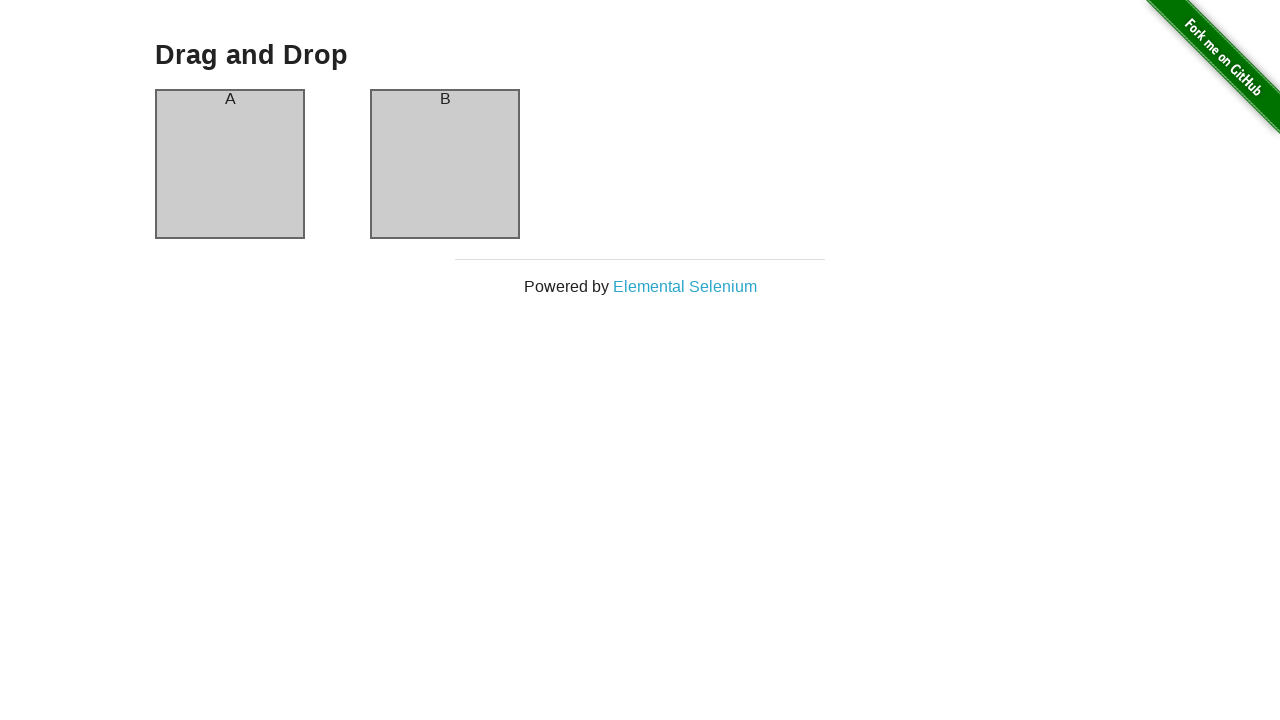